Tests login with invalid credentials and verifies error message is displayed

Starting URL: https://app.vwo.com

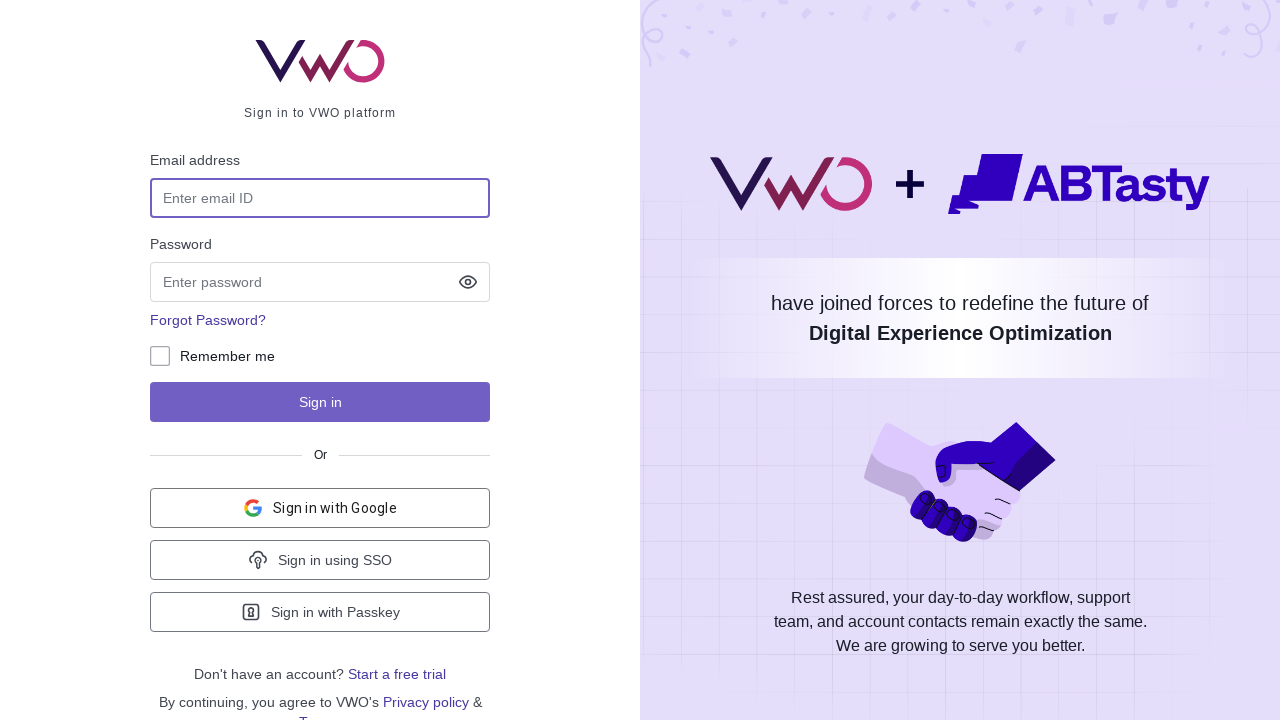

Filled email field with invalid email 'invalid@test.com' on #login-username
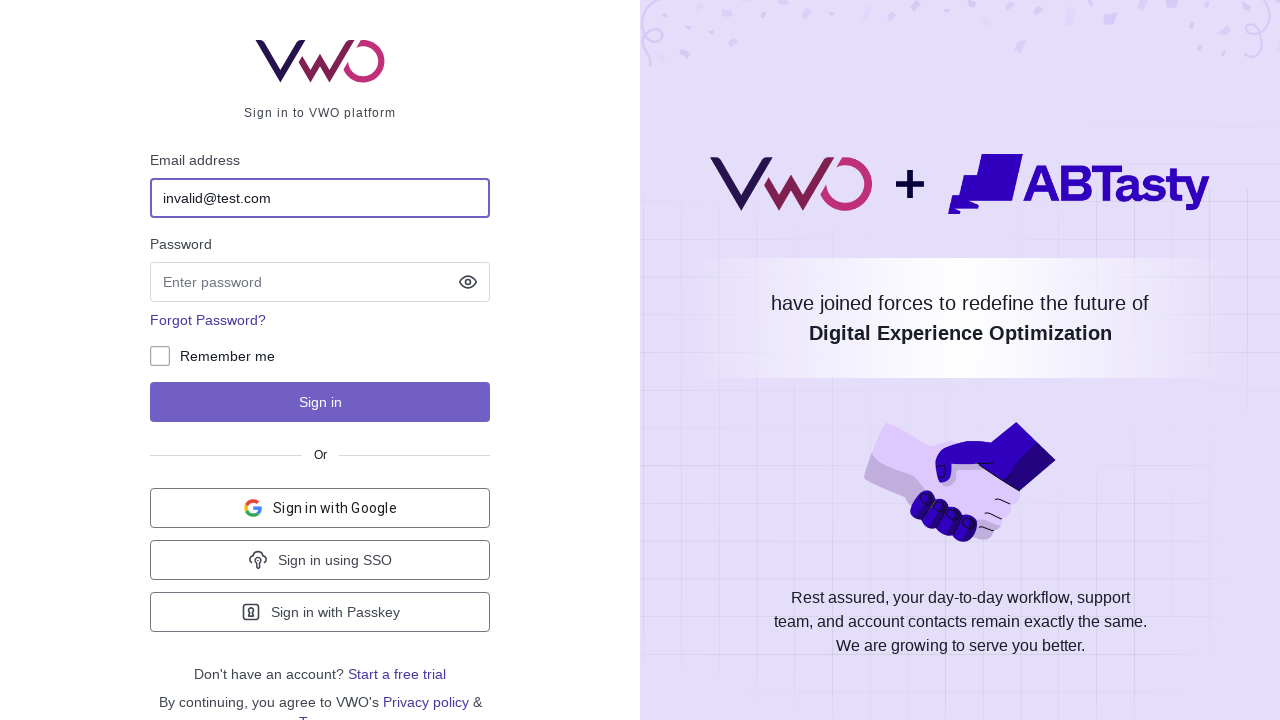

Filled password field with invalid password 'wrongpassword123' on input[name='password']
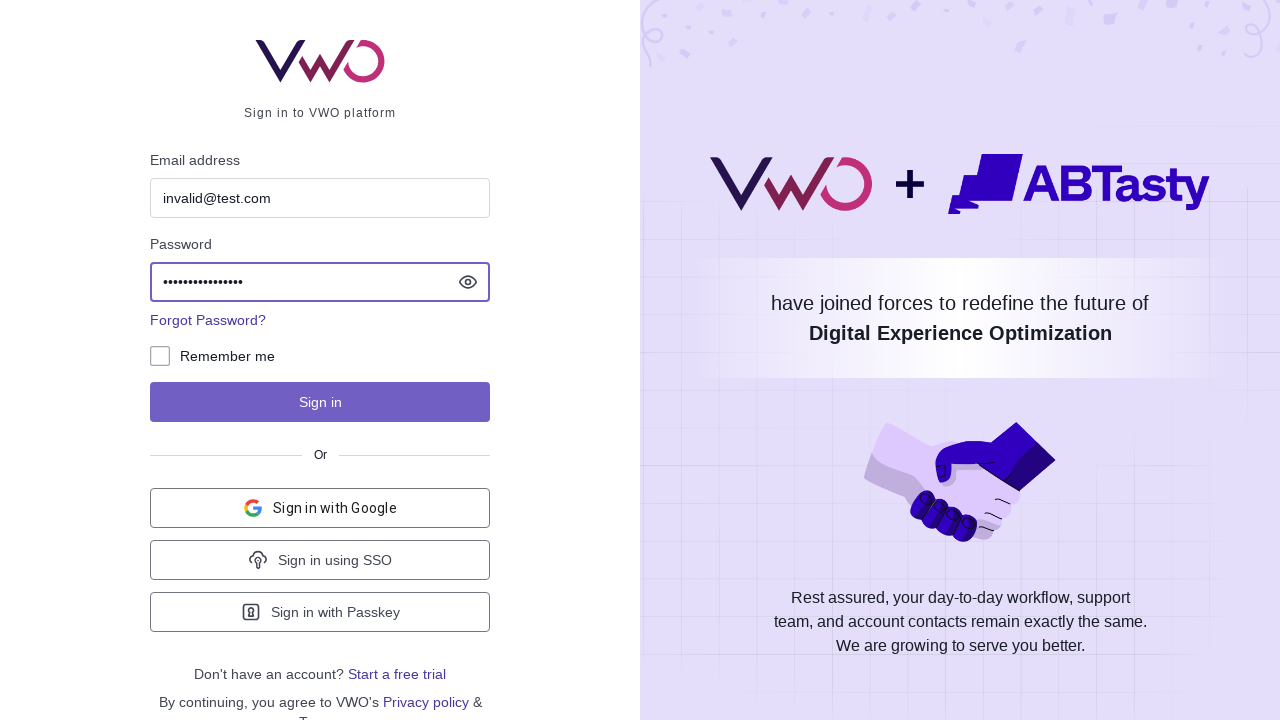

Clicked login button to attempt authentication at (320, 402) on #js-login-btn
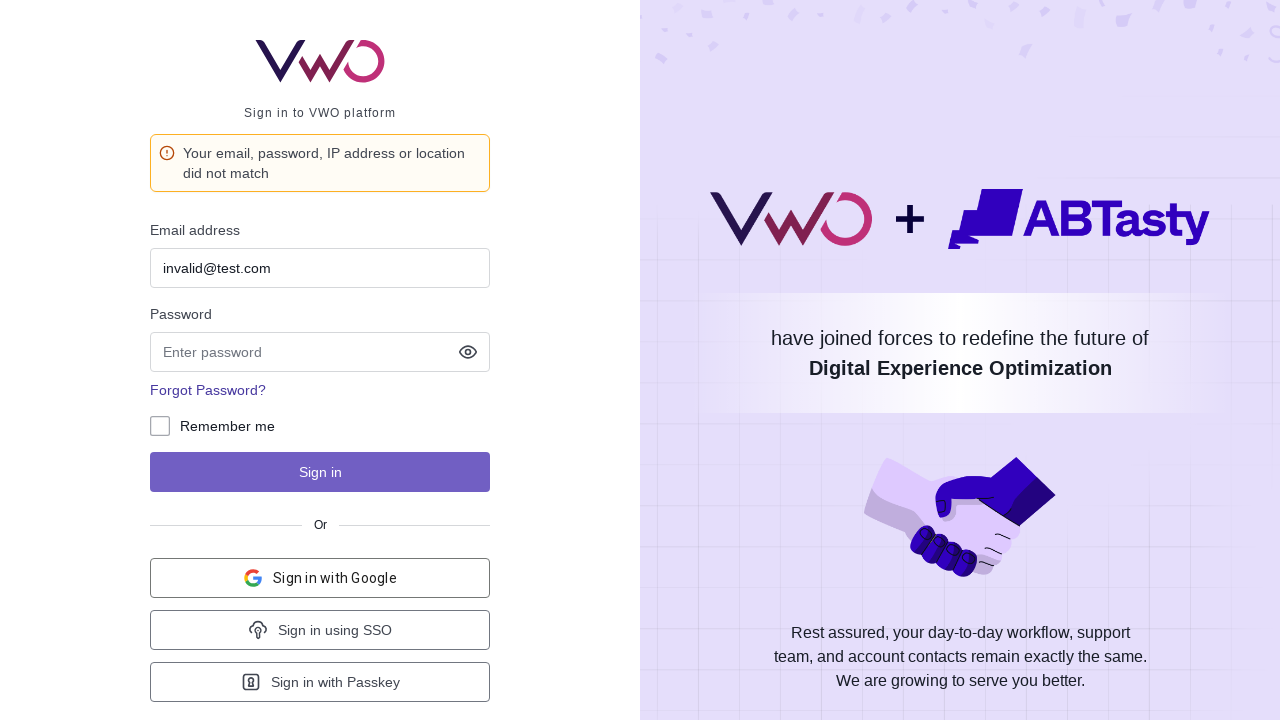

Error message notification appeared on page
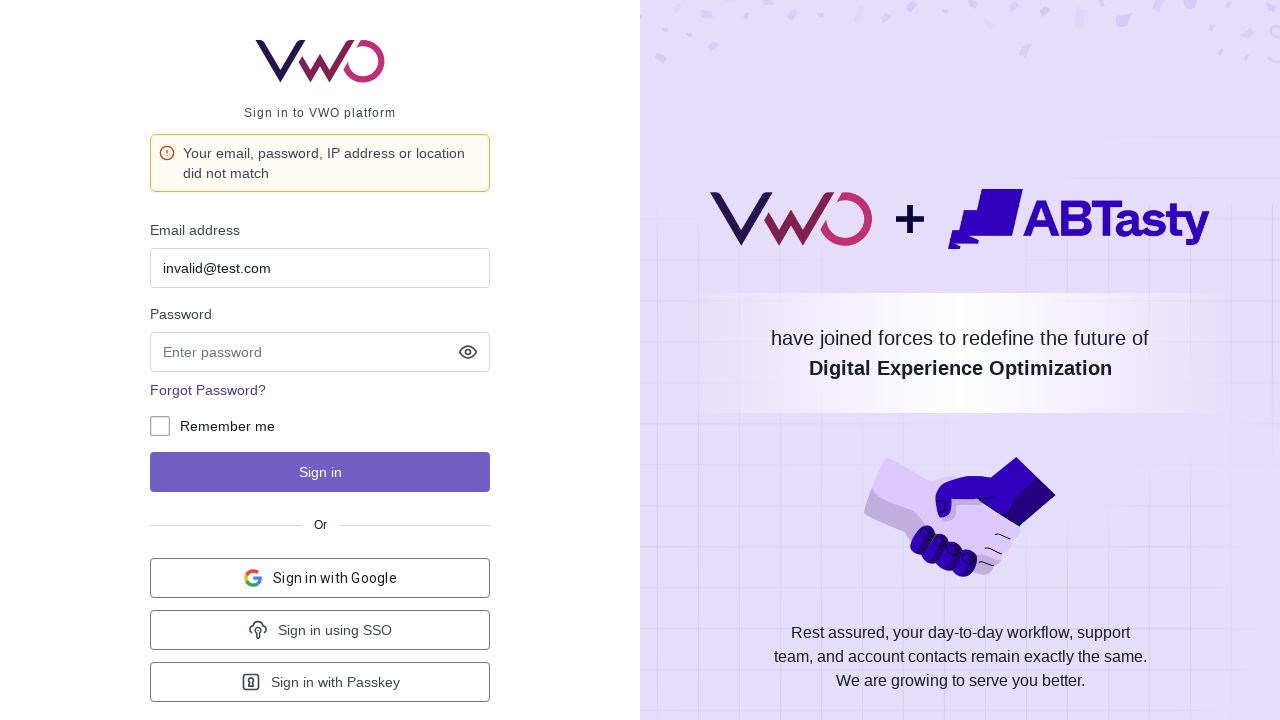

Extracted error message text: 'Your email, password, IP address or location did not match'
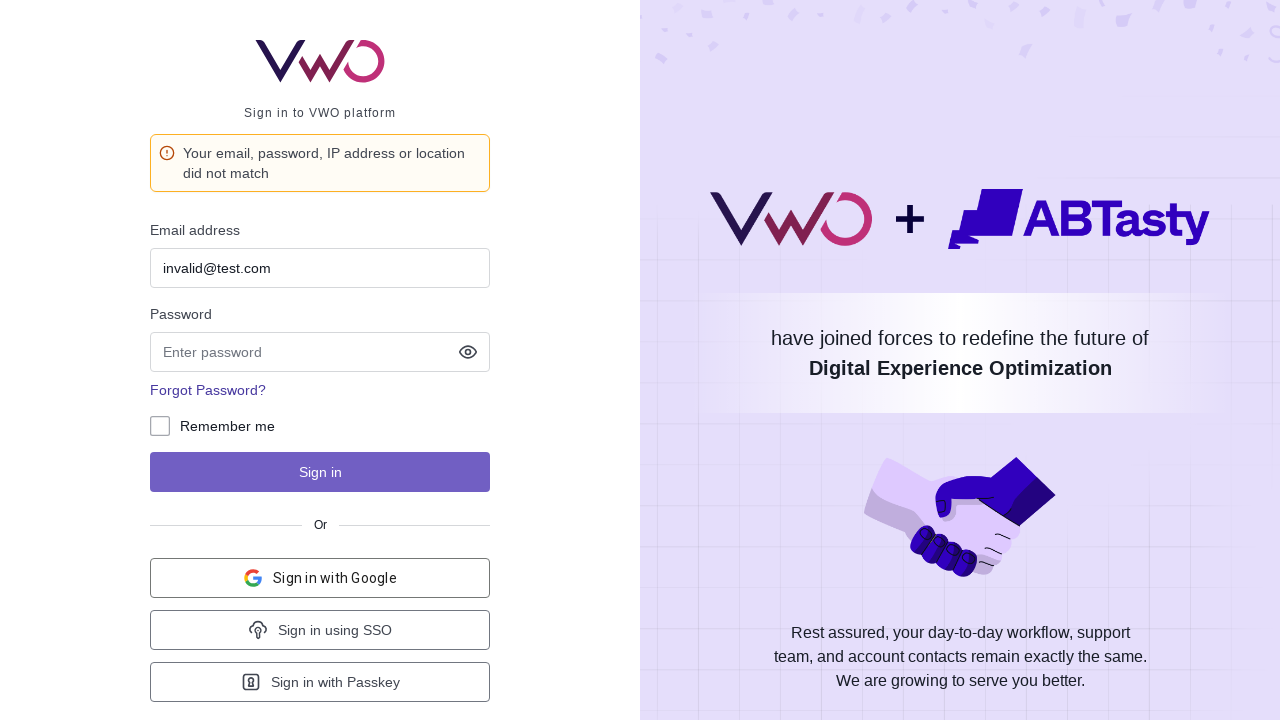

Verified error message matches expected text for invalid credentials
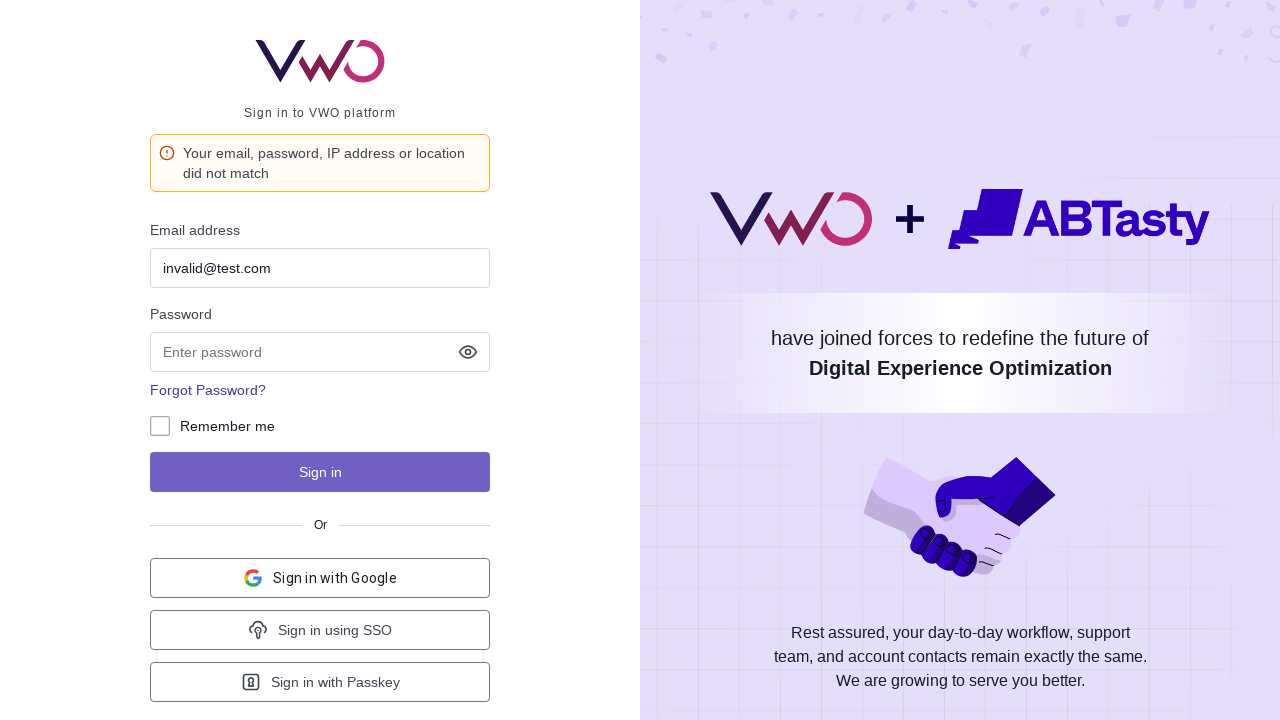

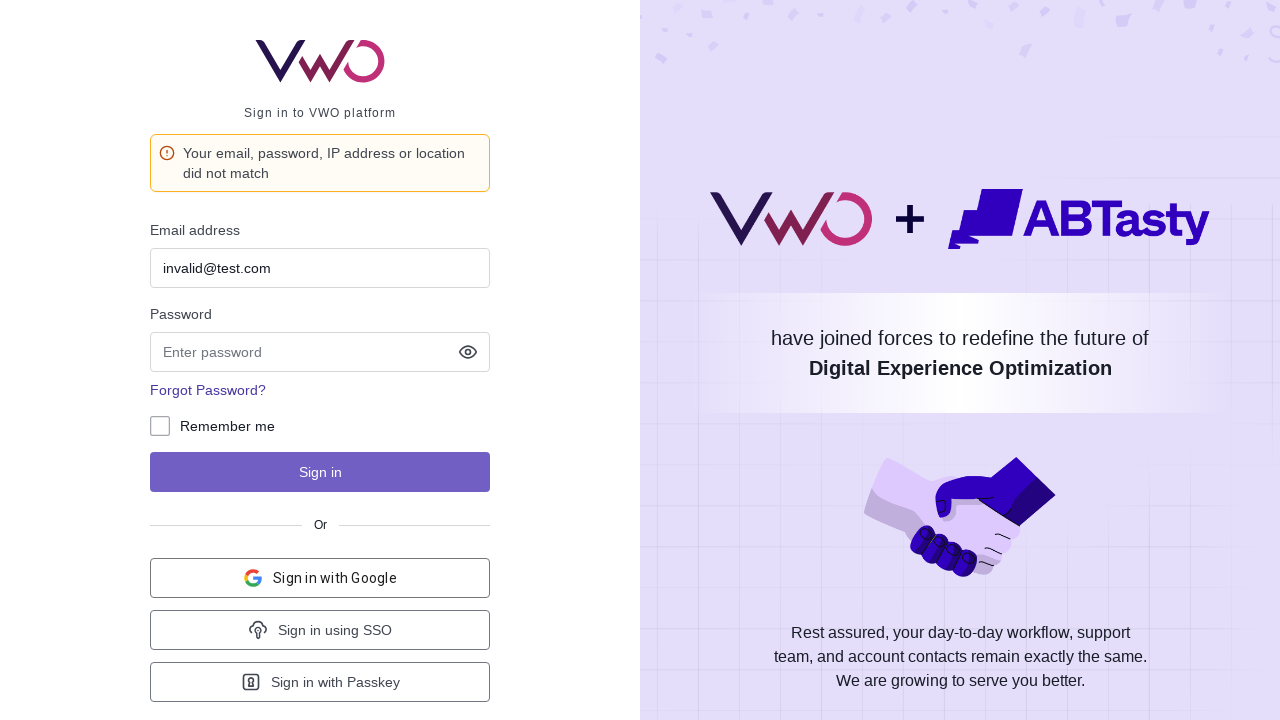